Tests JavaScript alert handling by triggering different alert types and interacting with them

Starting URL: https://syntaxprojects.com/javascript-alert-box-demo.php

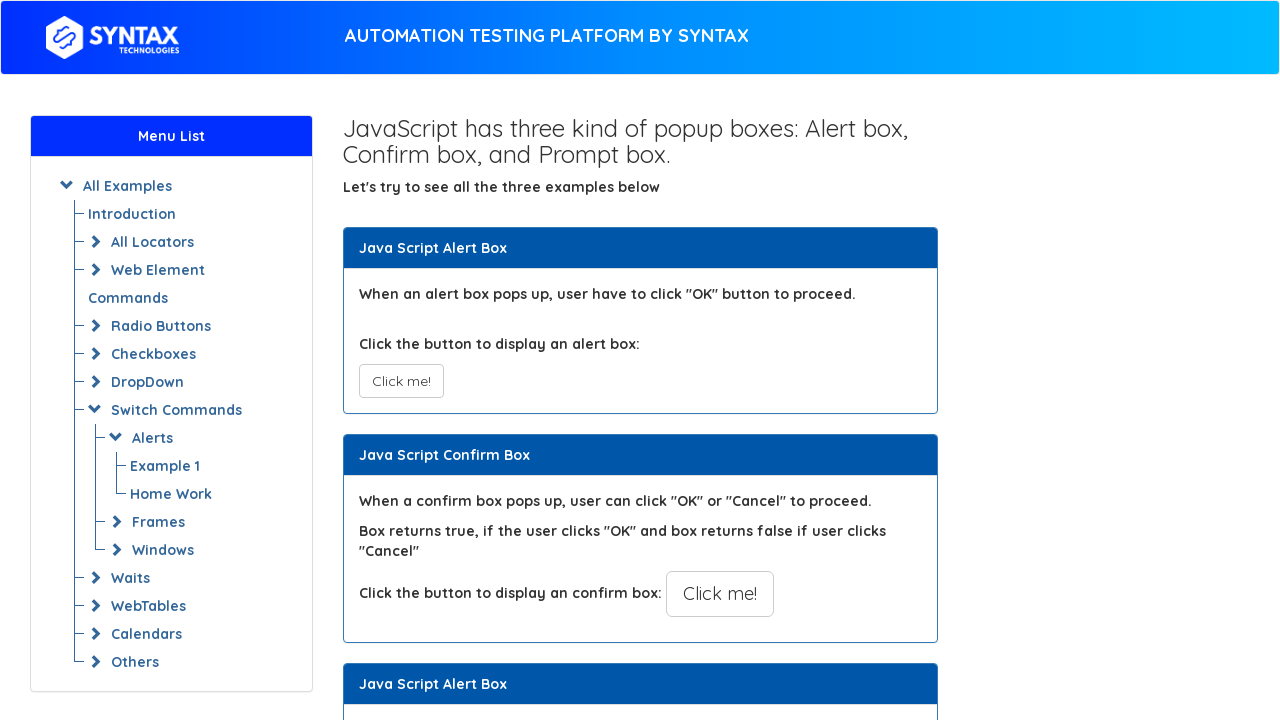

Clicked button to trigger simple alert at (401, 381) on xpath=//button[@onclick='myAlertFunction()']
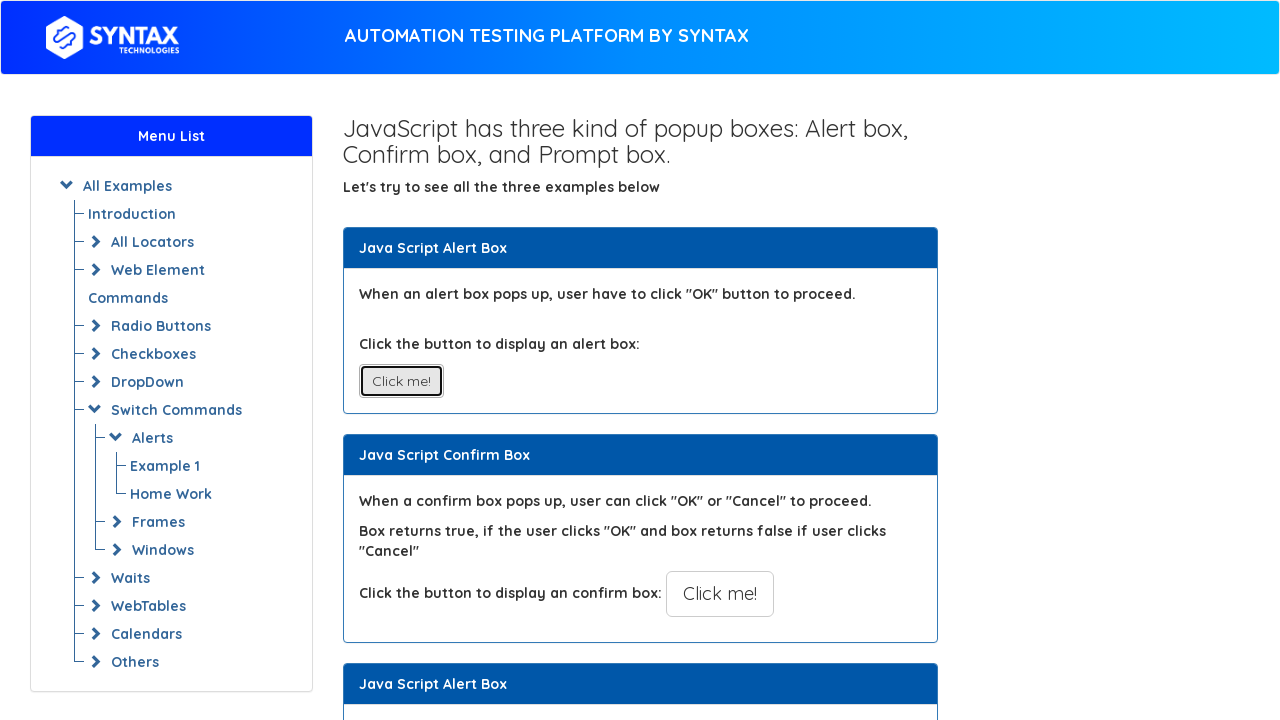

Set up dialog handler to accept simple alert
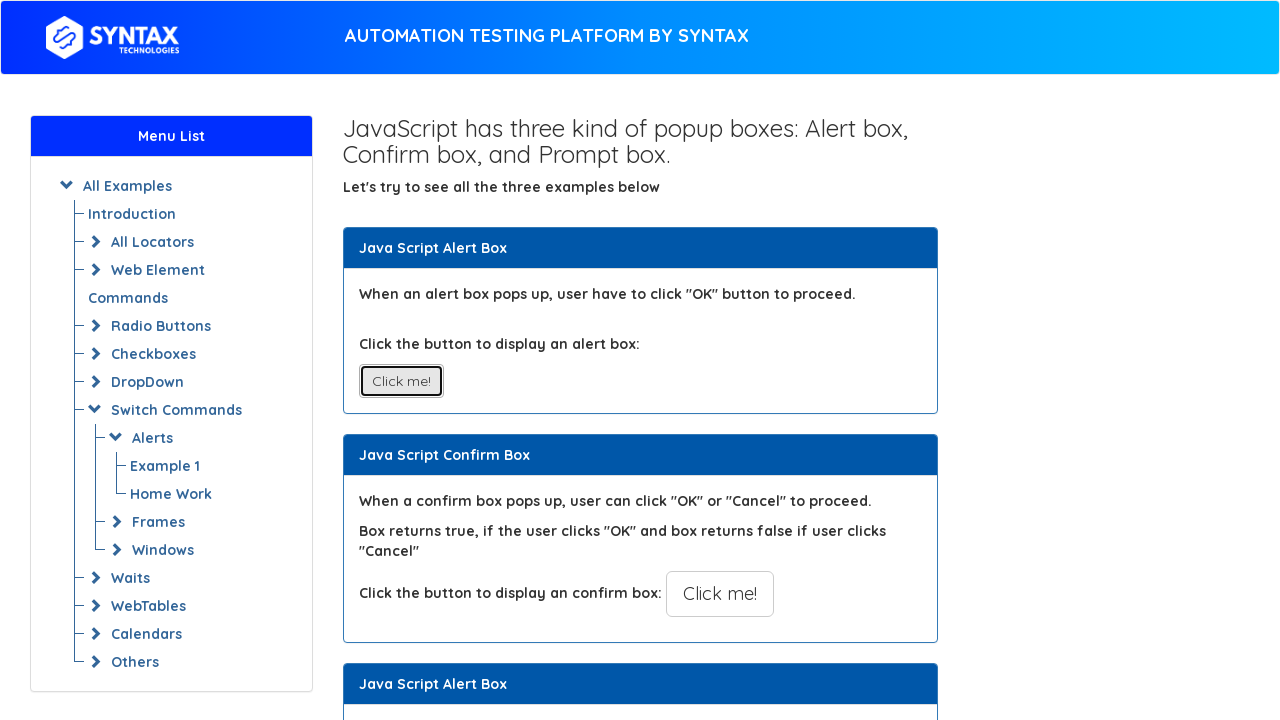

Clicked button to trigger prompt alert at (714, 360) on xpath=//button[@onclick='myPromptFunction()']
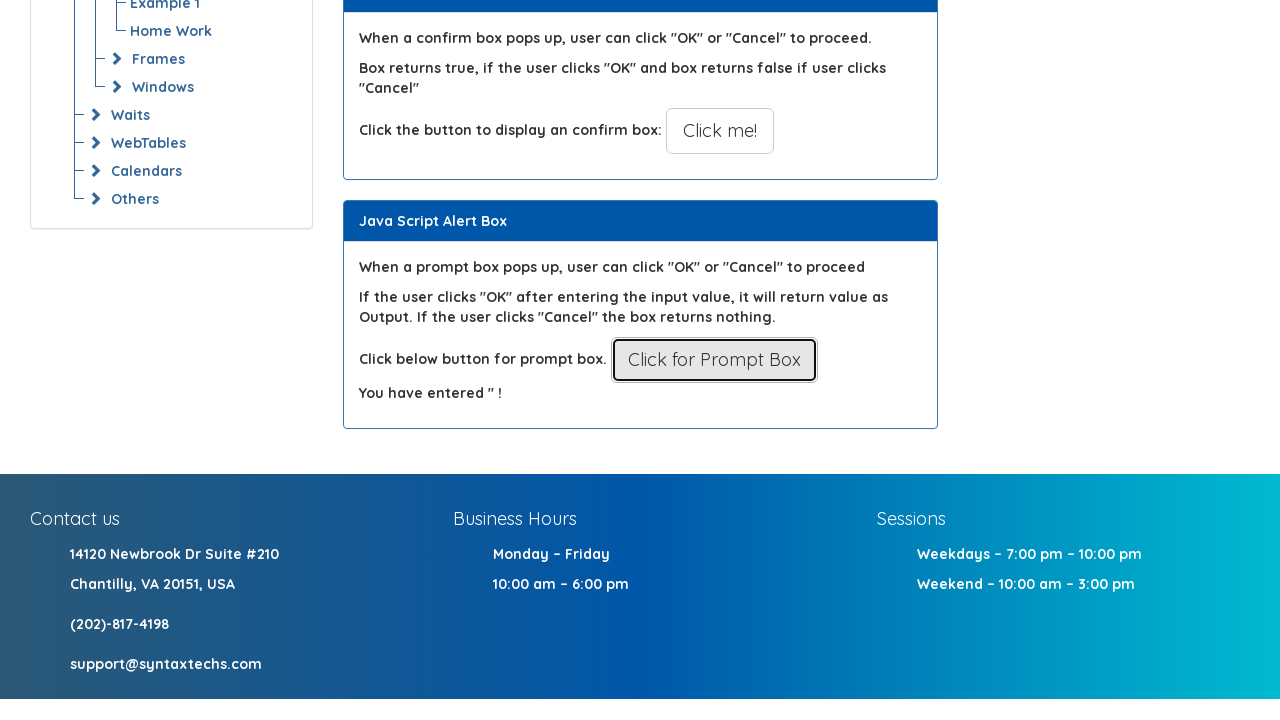

Set up dialog handler to accept prompt alert with text 'hello'
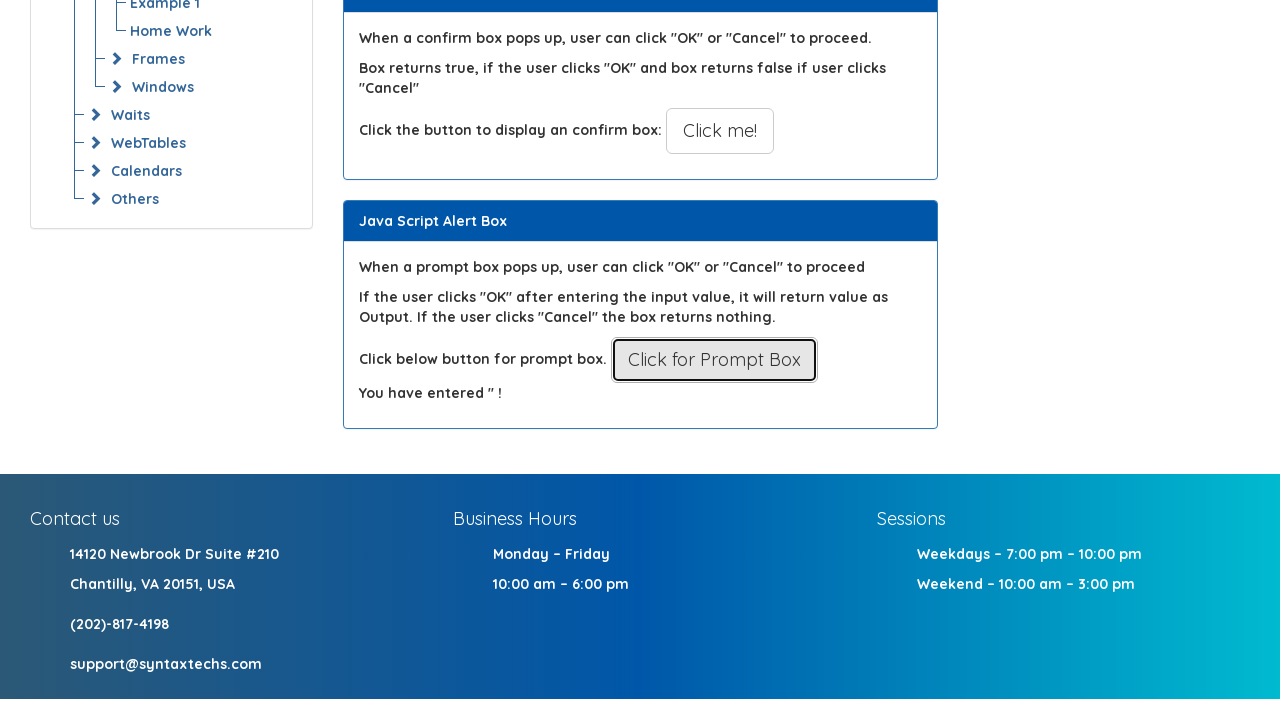

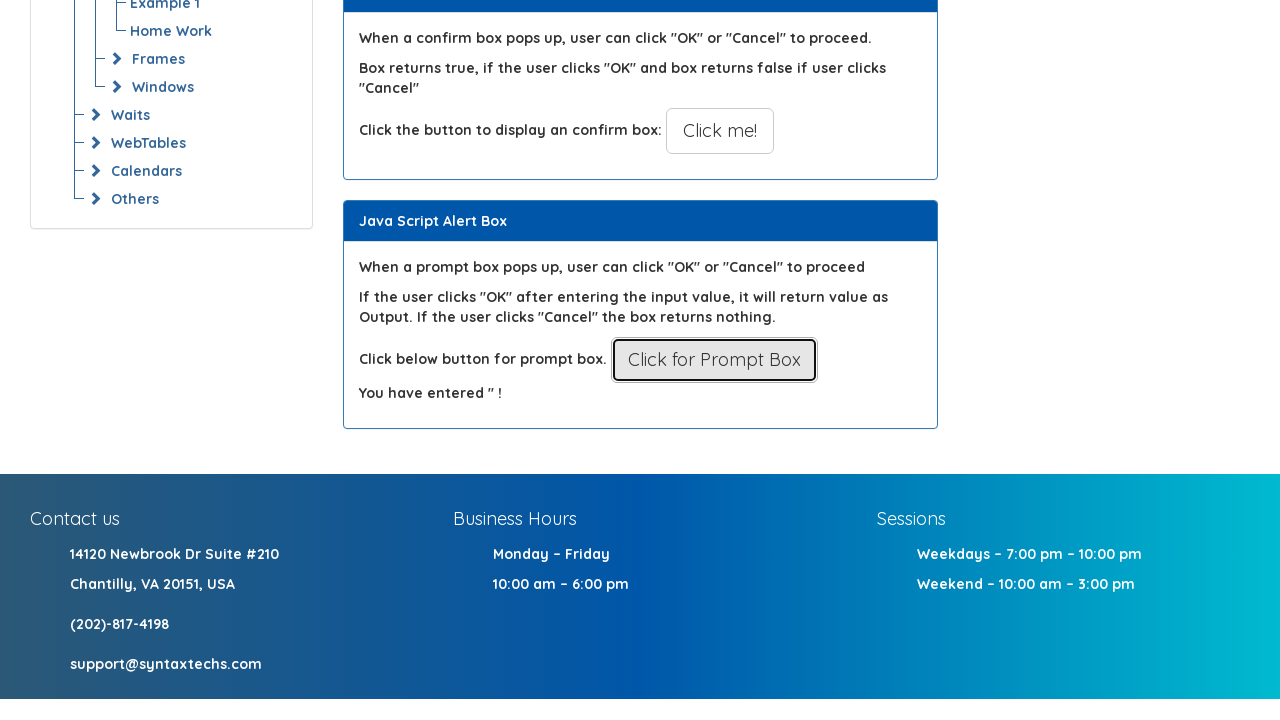